Tests contact form submission by navigating to contact page, filling out name, email, subject, message fields, attaching a file and submitting the form

Starting URL: https://www.automationexercise.com/

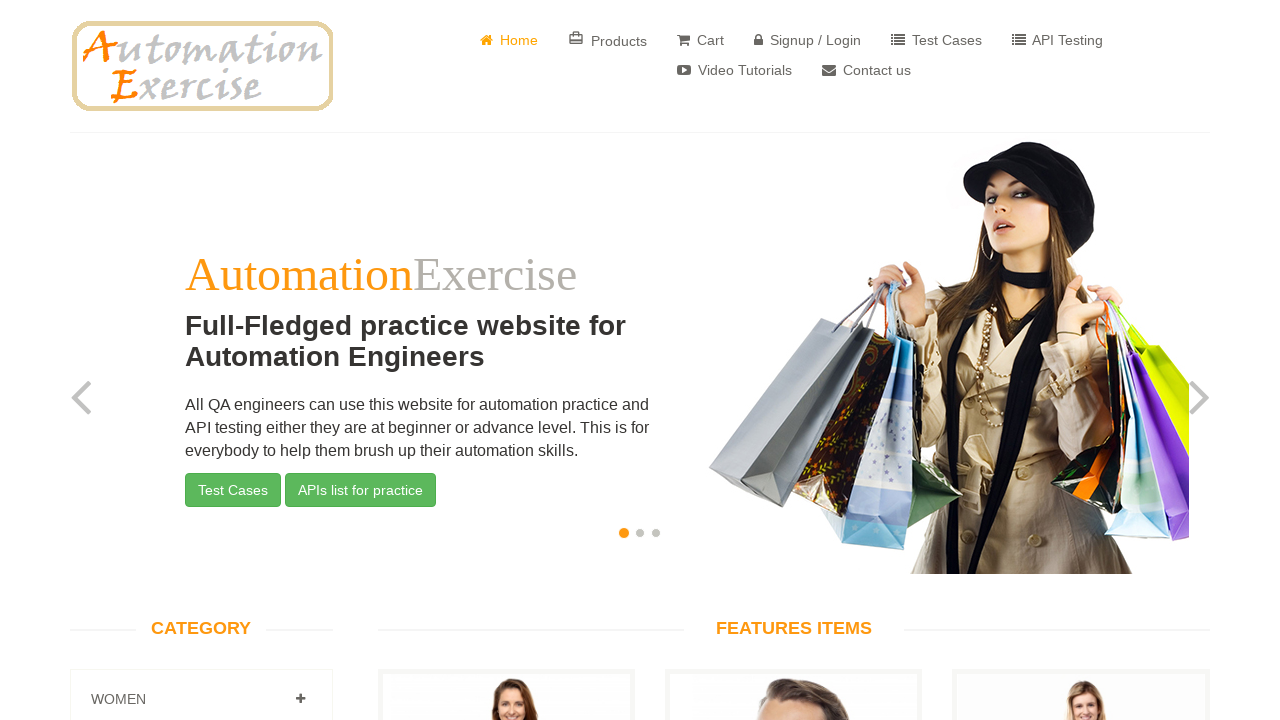

Clicked on Contact Us link at (866, 70) on a[href='/contact_us']
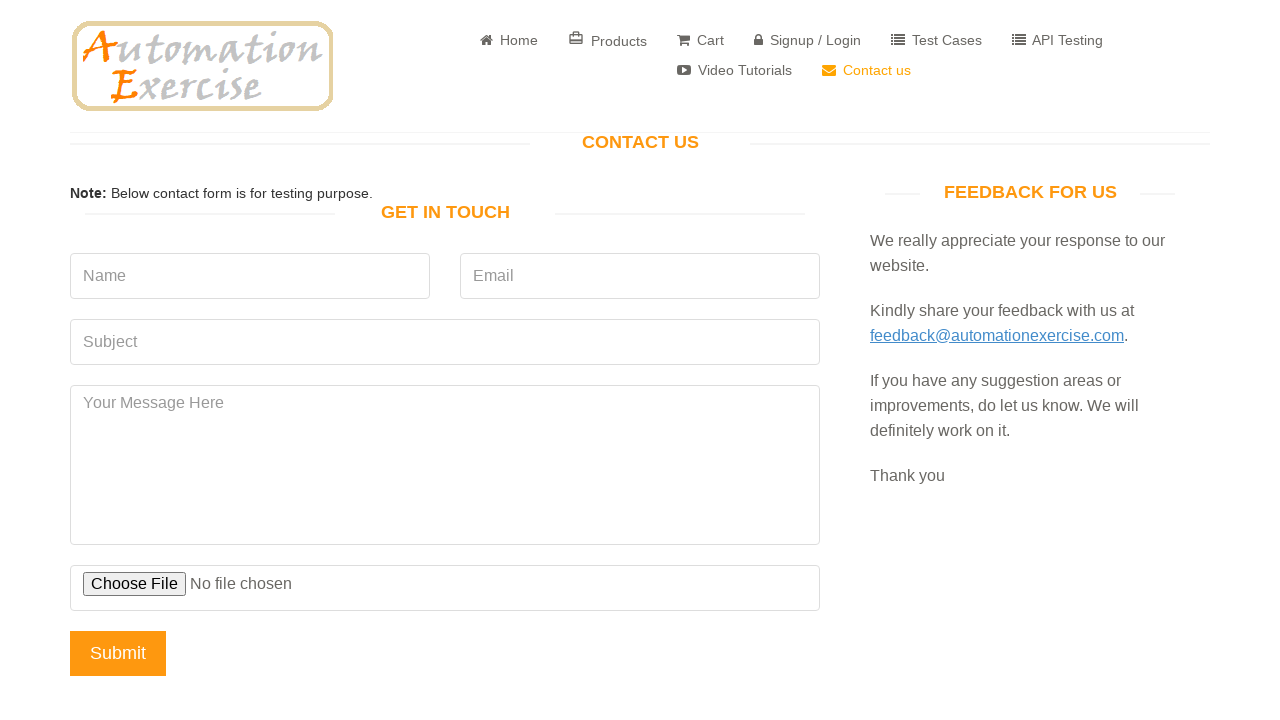

Contact page loaded successfully
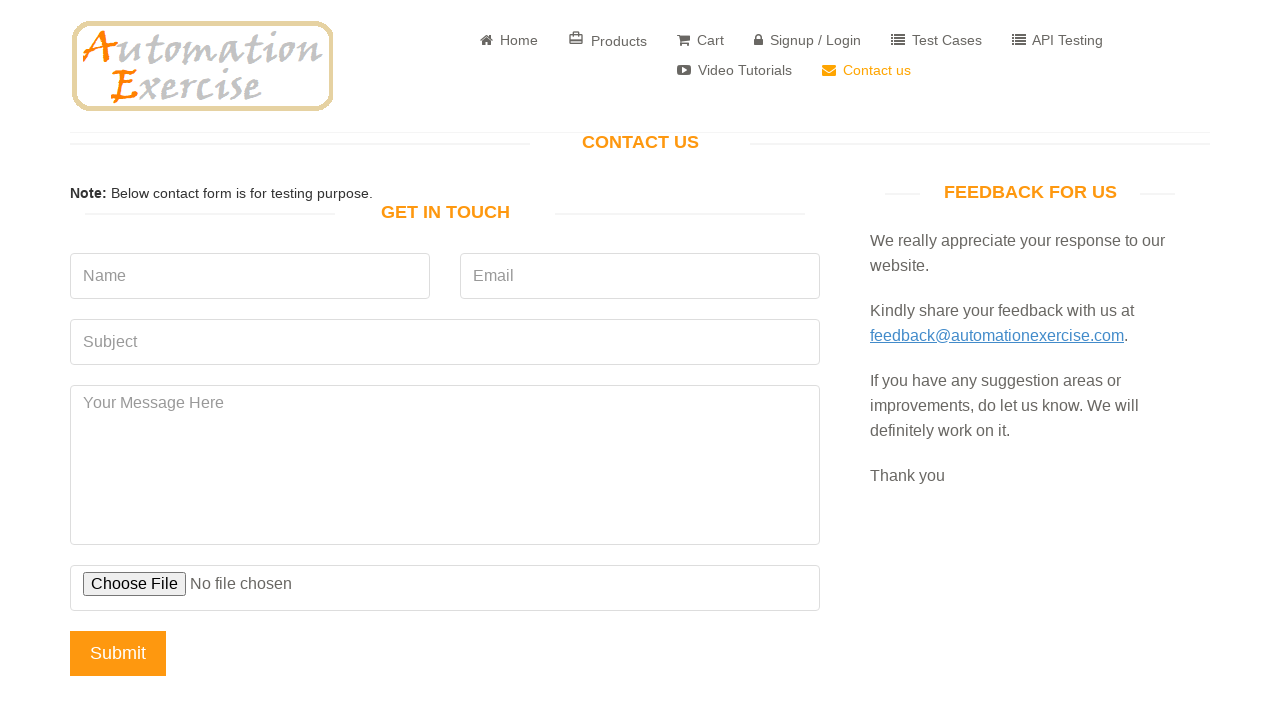

Filled in name field with 'Thomas Anderson' on input[name='name']
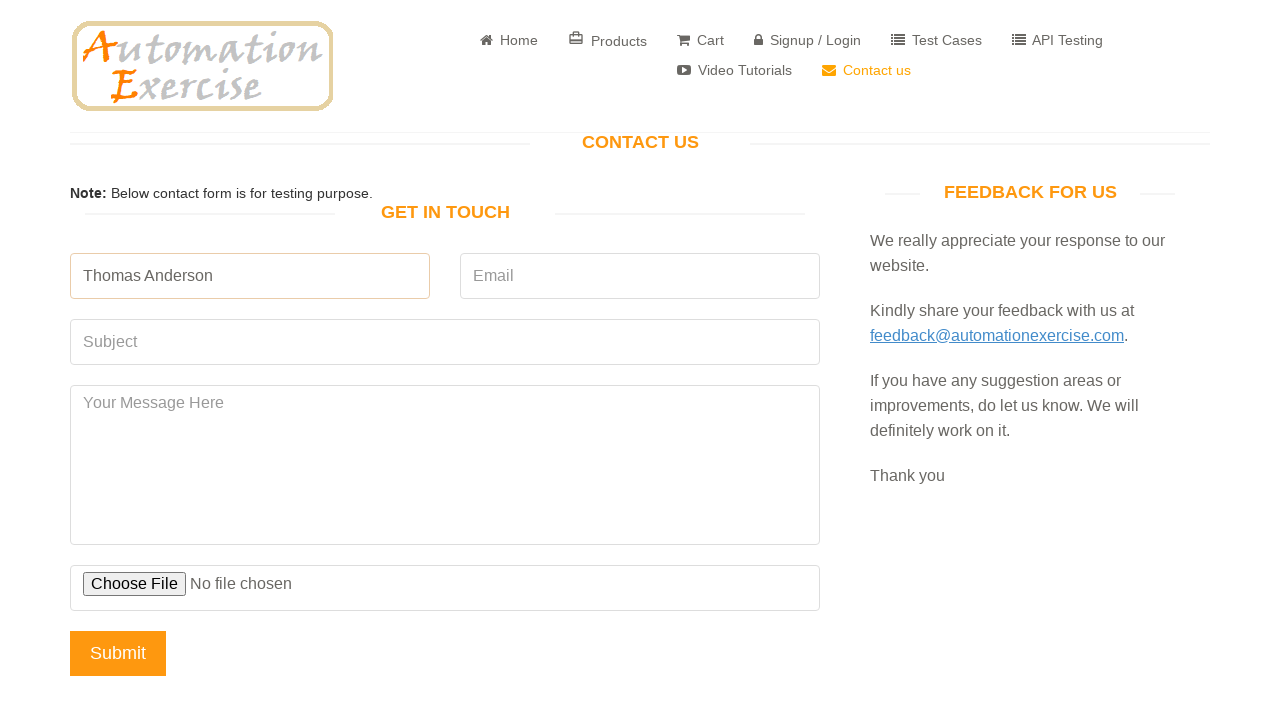

Filled in email field with 'thomas.anderson@example.com' on input[name='email']
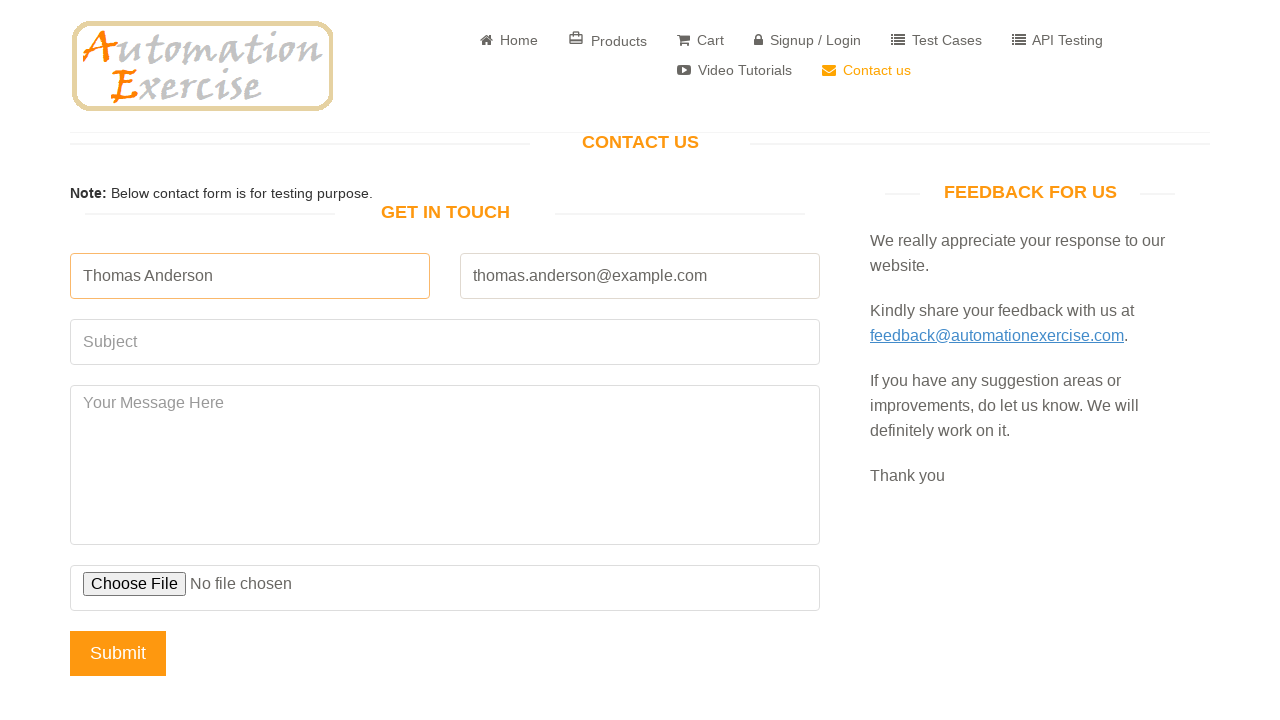

Filled in subject field with 'Website feedback' on input[name='subject']
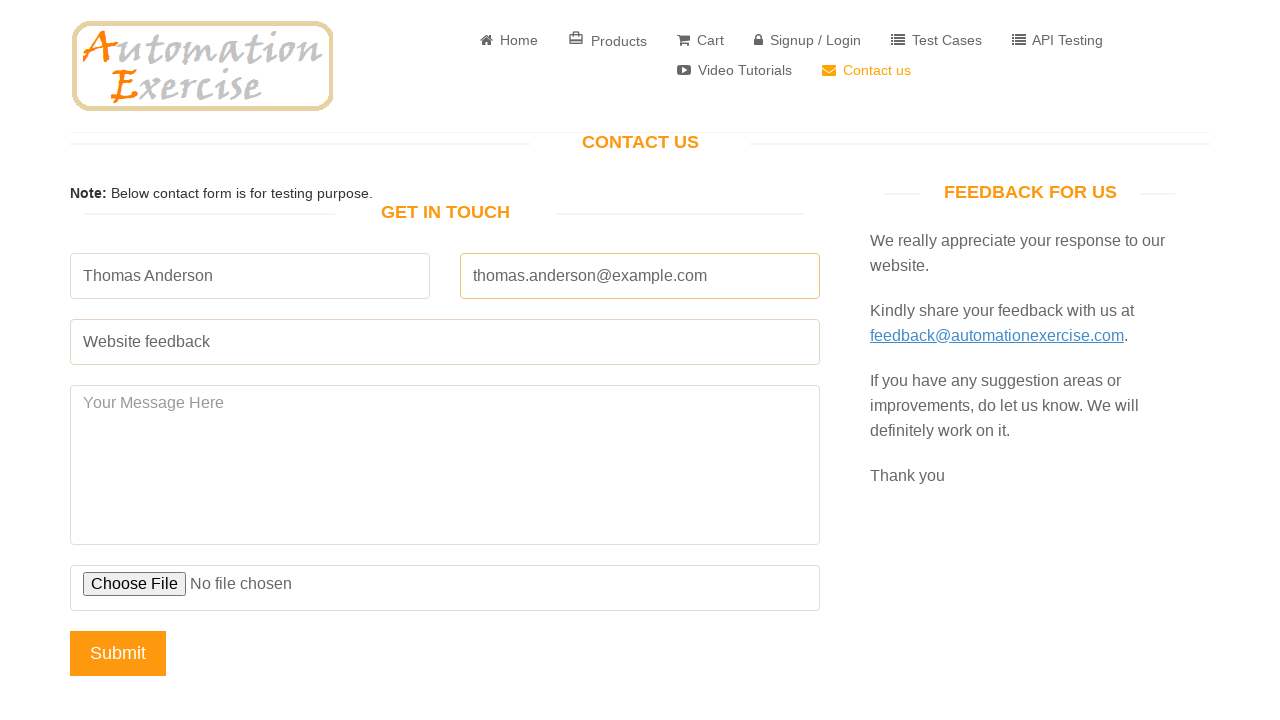

Filled in message field with test message on textarea[name='message']
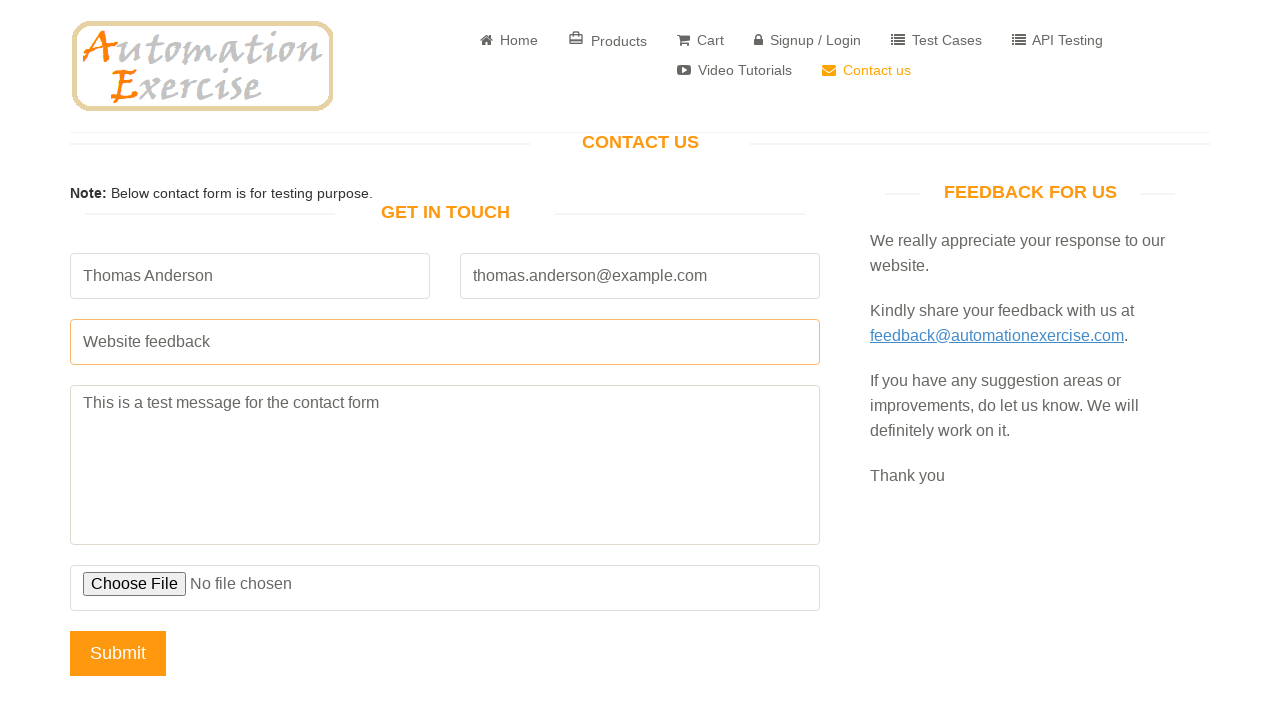

Clicked submit button to send contact form at (118, 653) on input[type='submit']
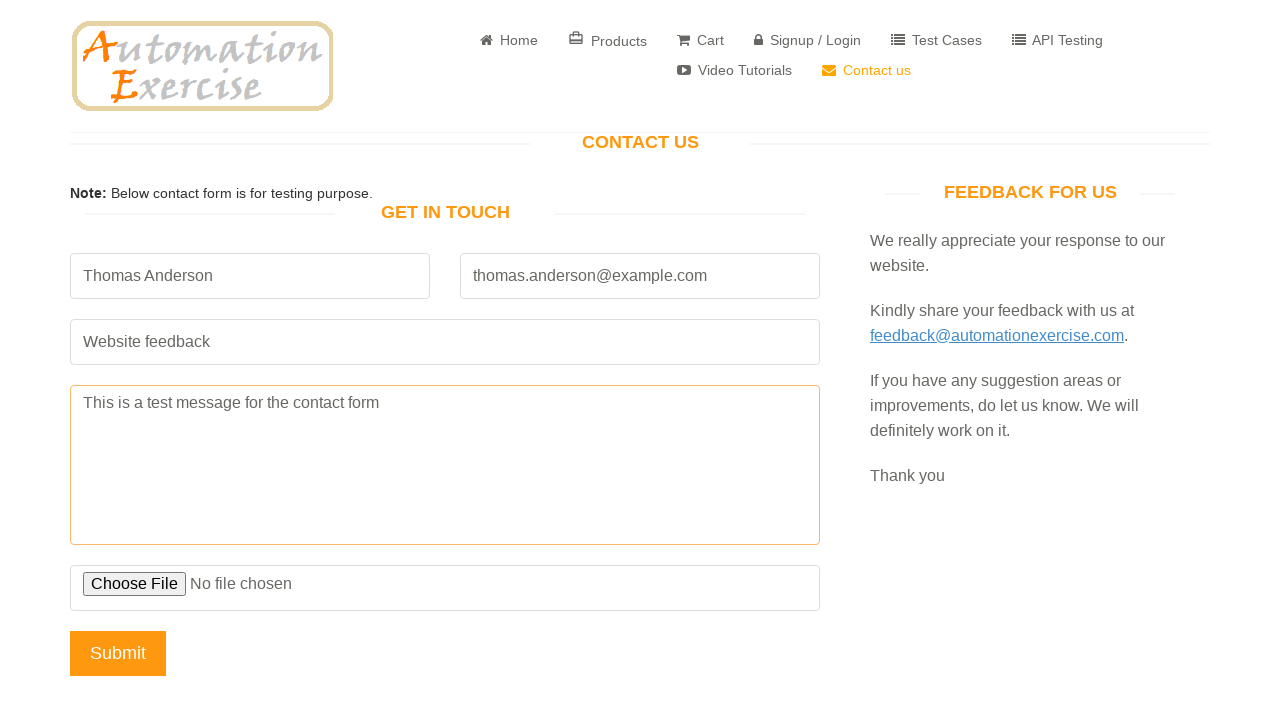

Accepted confirmation alert after form submission
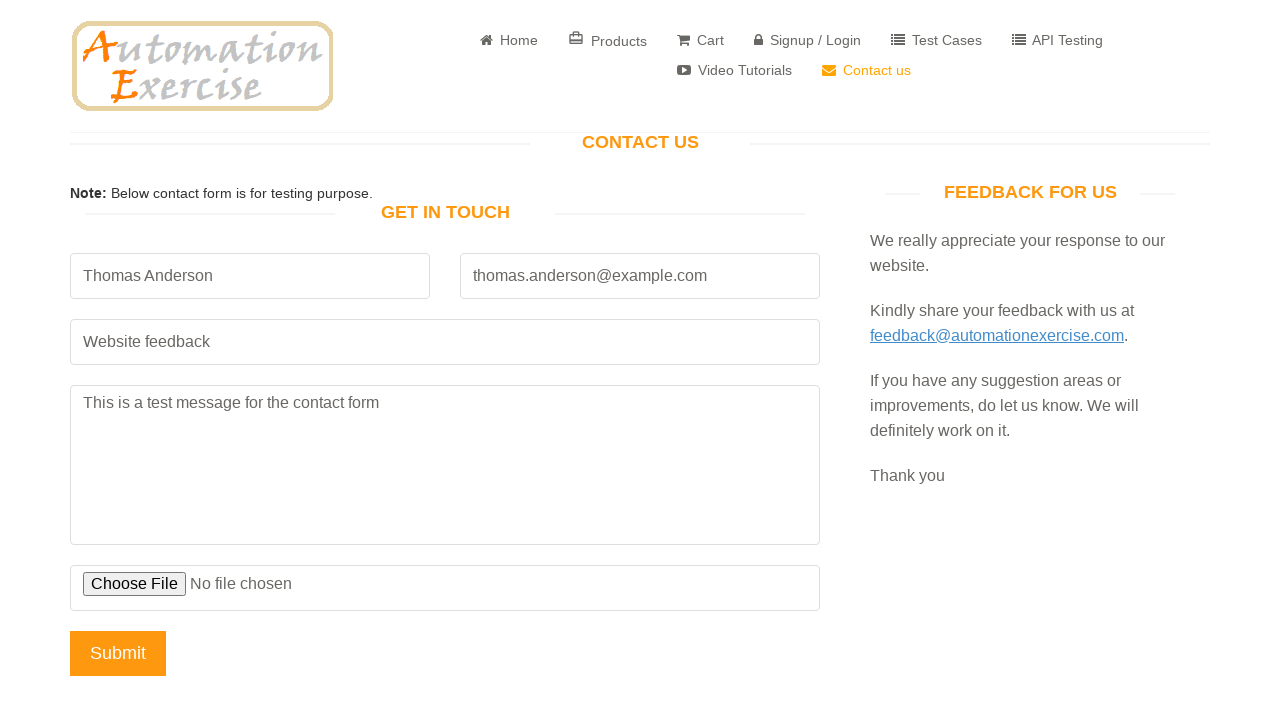

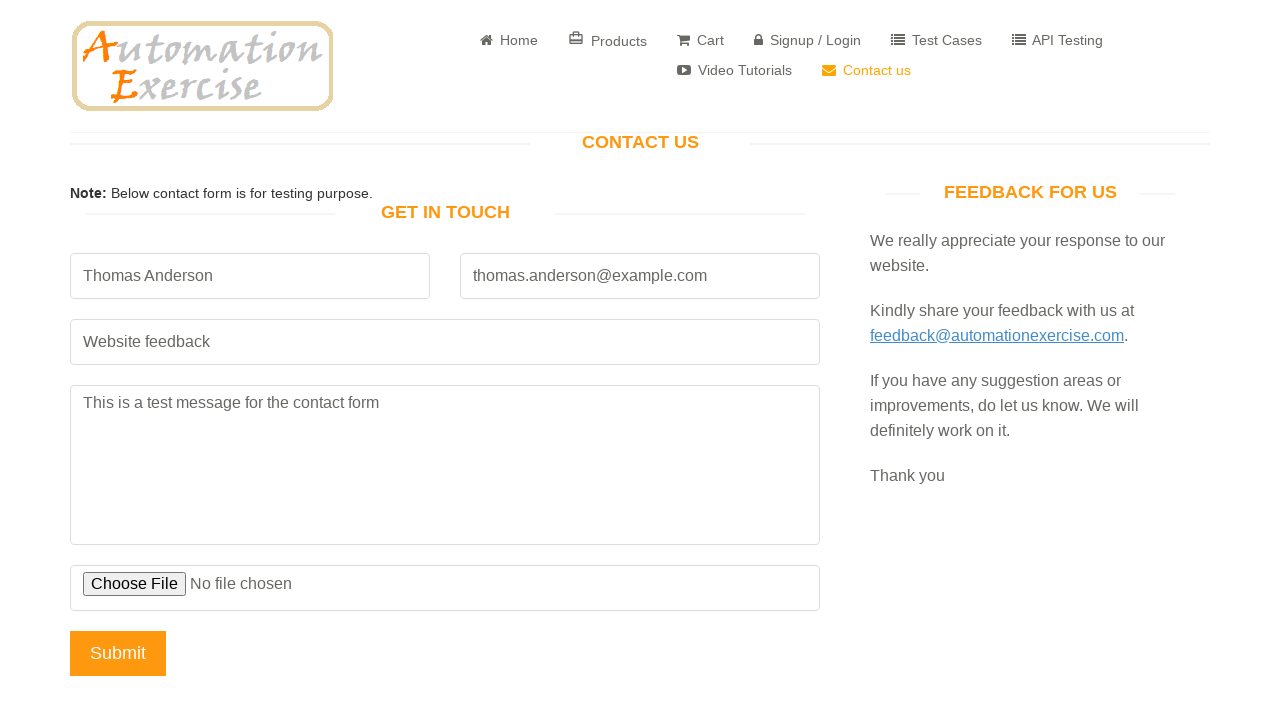